Tests drag and drop functionality by dragging the first element from the left sortable list to the second element in the right sortable list

Starting URL: http://jqueryui.com/resources/demos/sortable/connect-lists.html

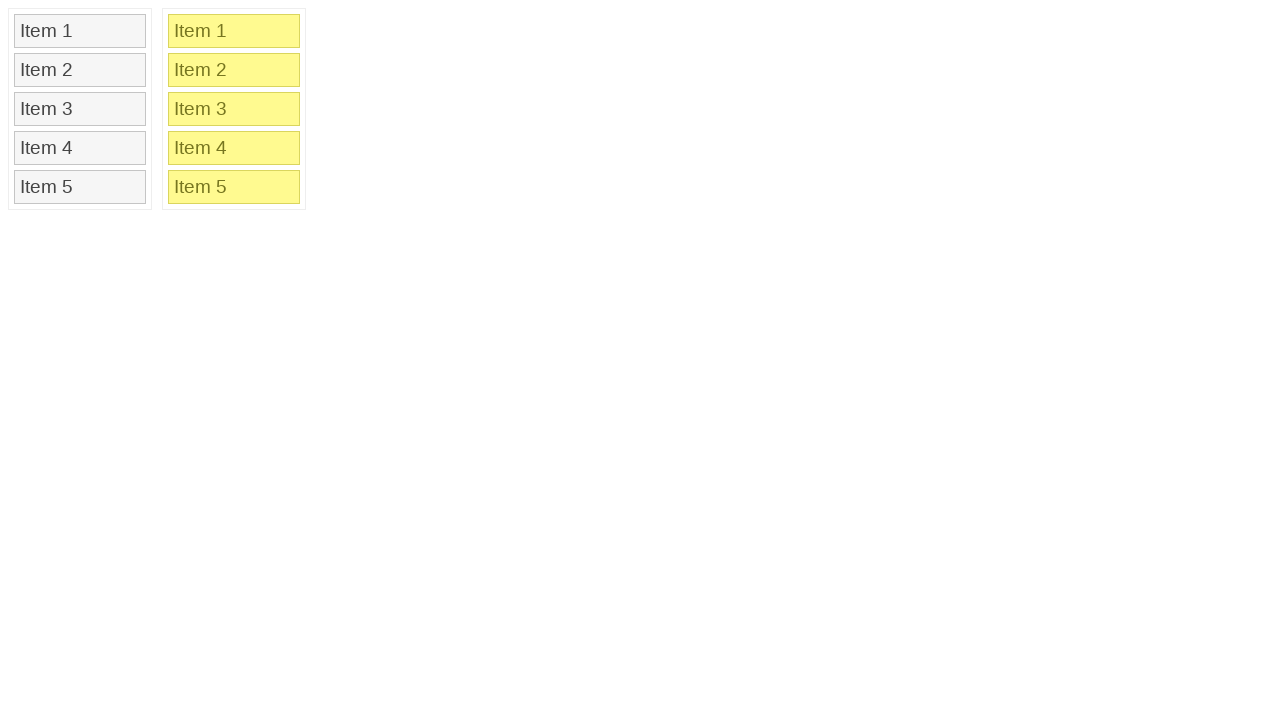

Waited for left sortable list (ul#sortable1) to load
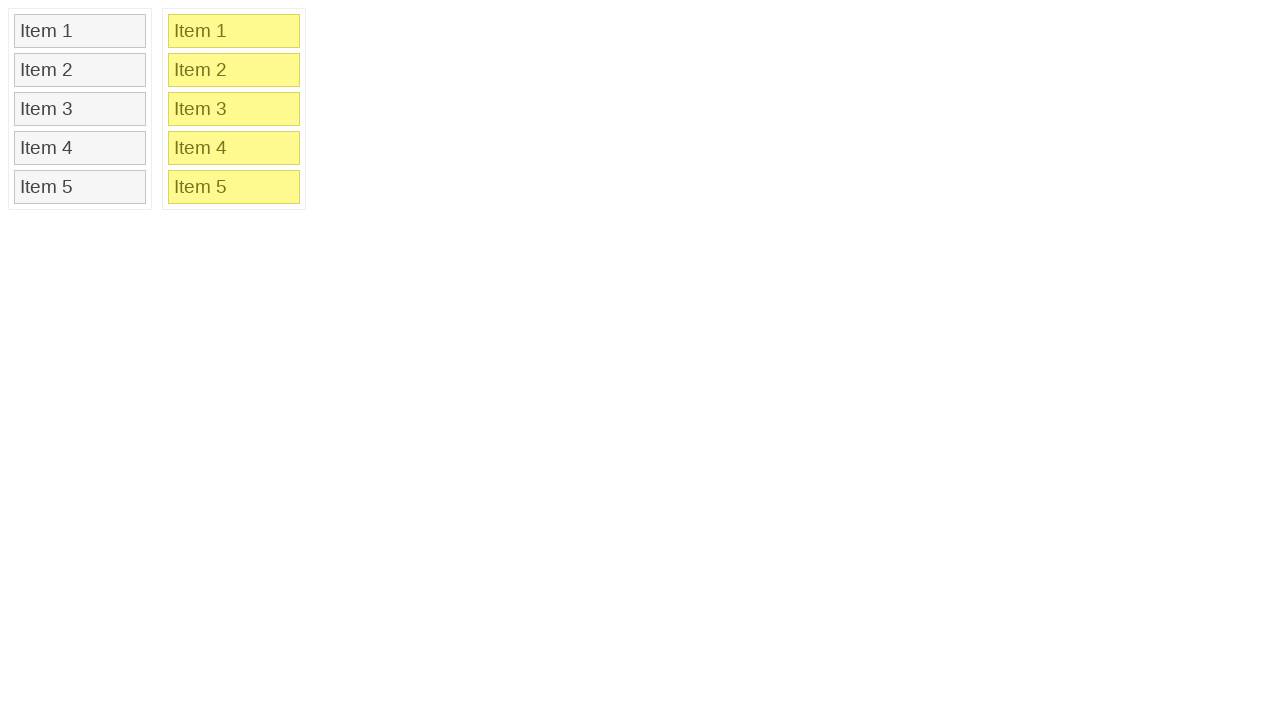

Waited for right sortable list (ul#sortable2) to load
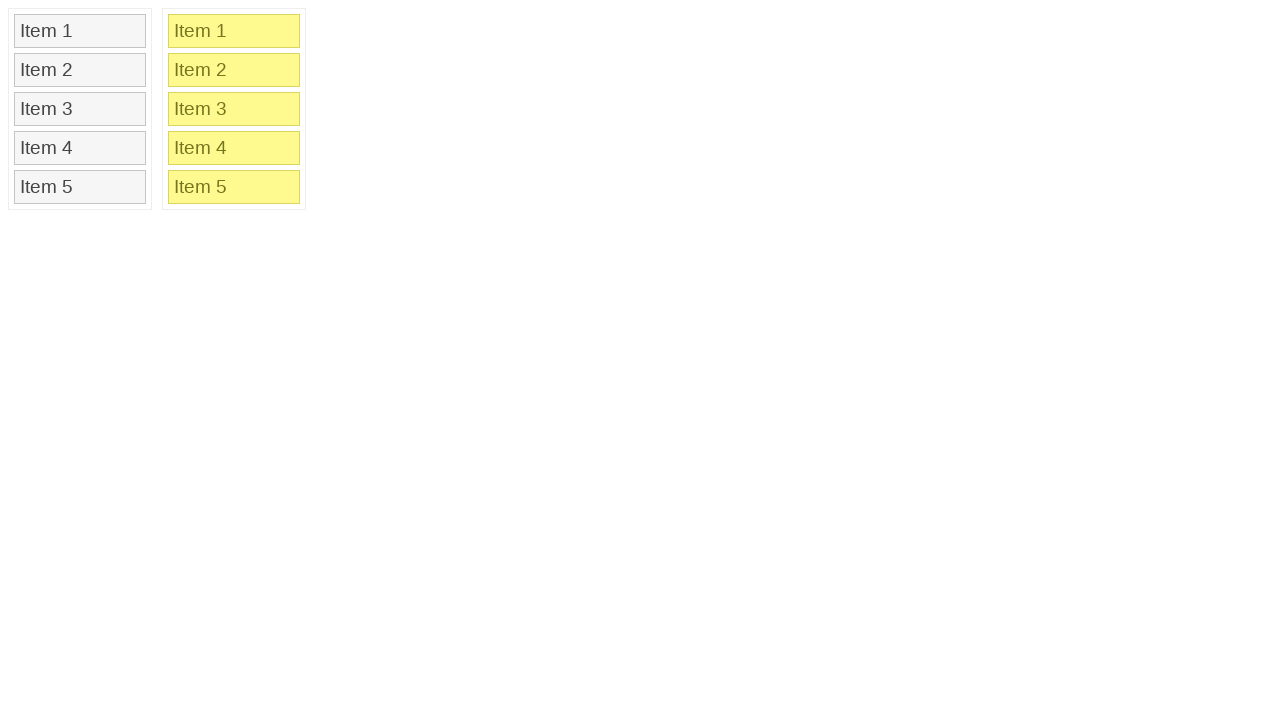

Located first element in left sortable list
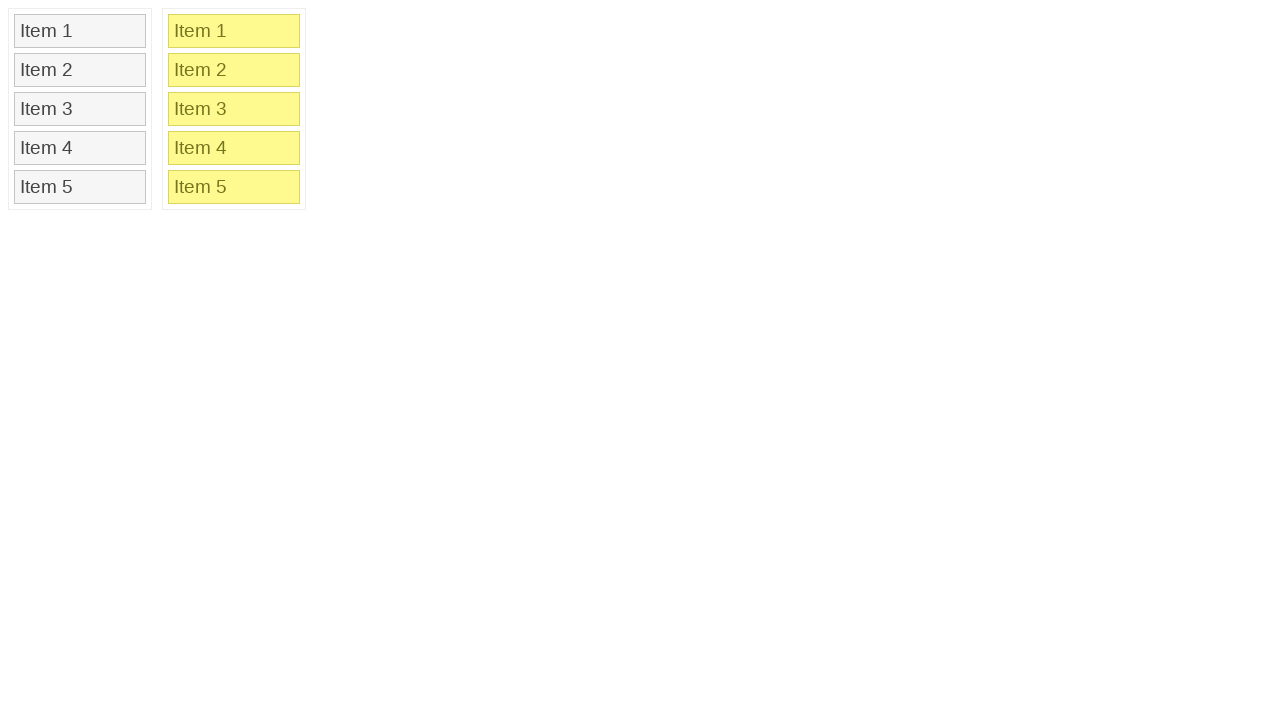

Located second element in right sortable list
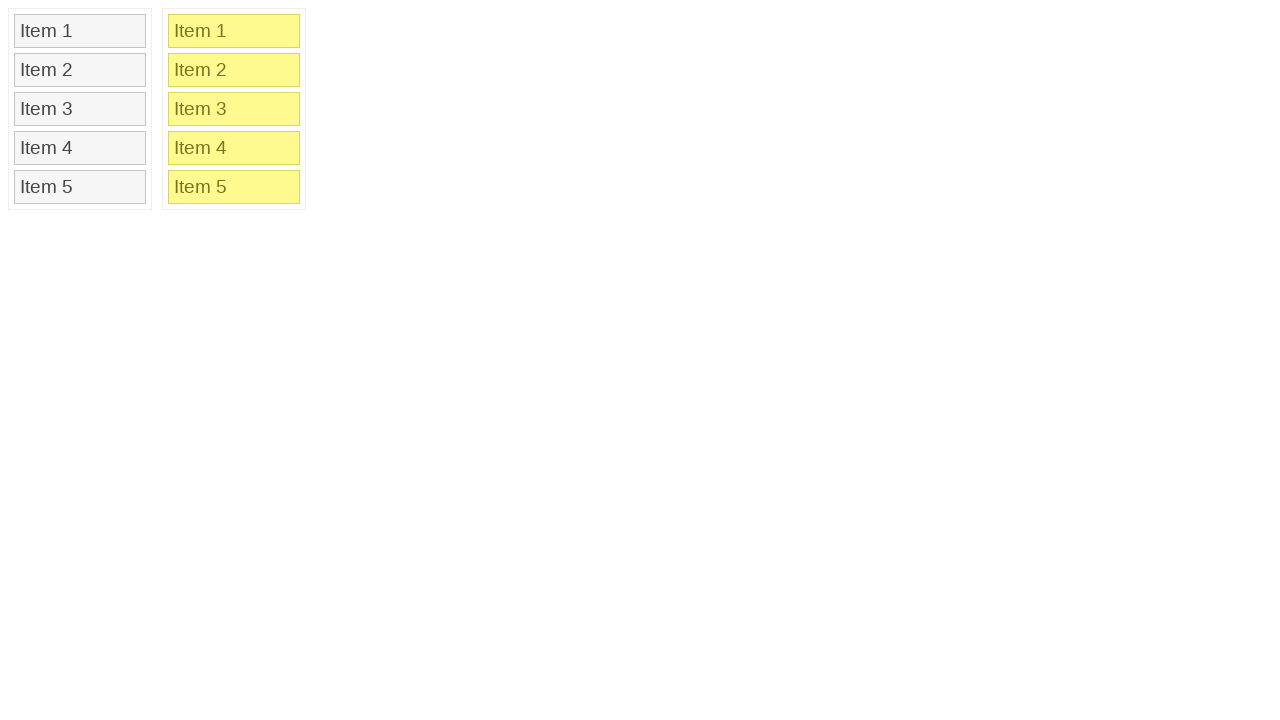

Dragged first element from left list to second element in right list at (234, 70)
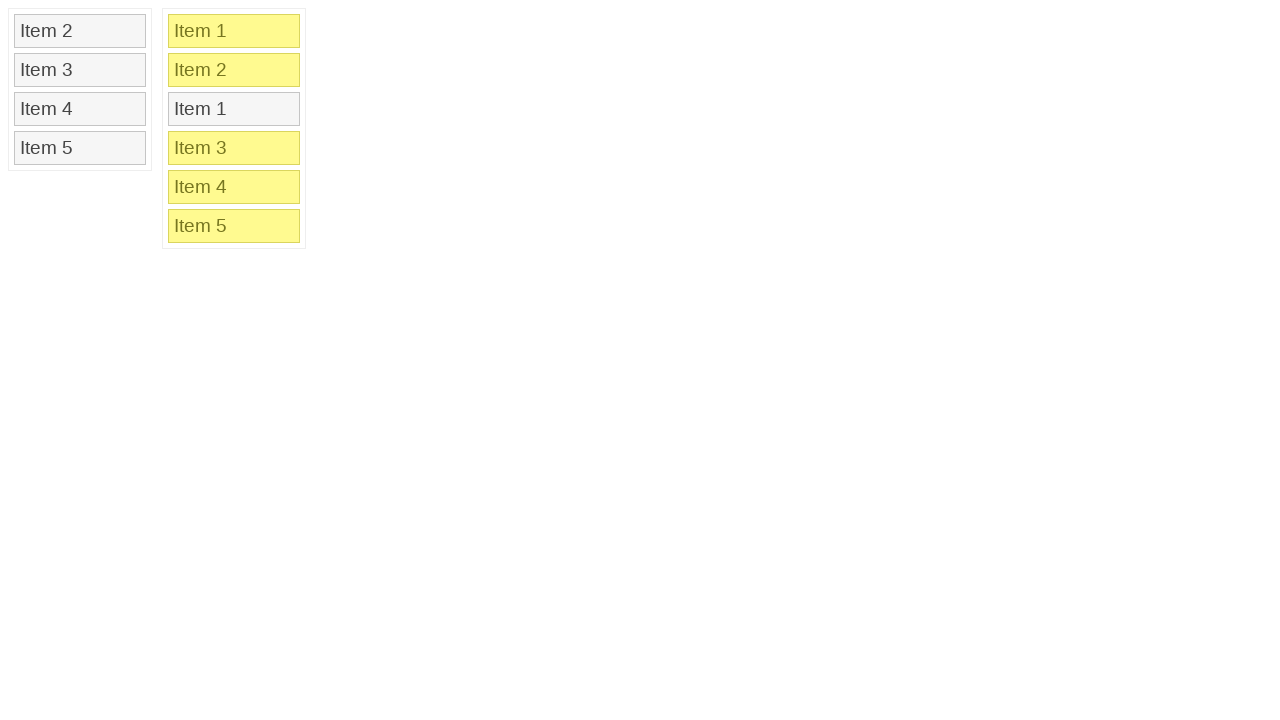

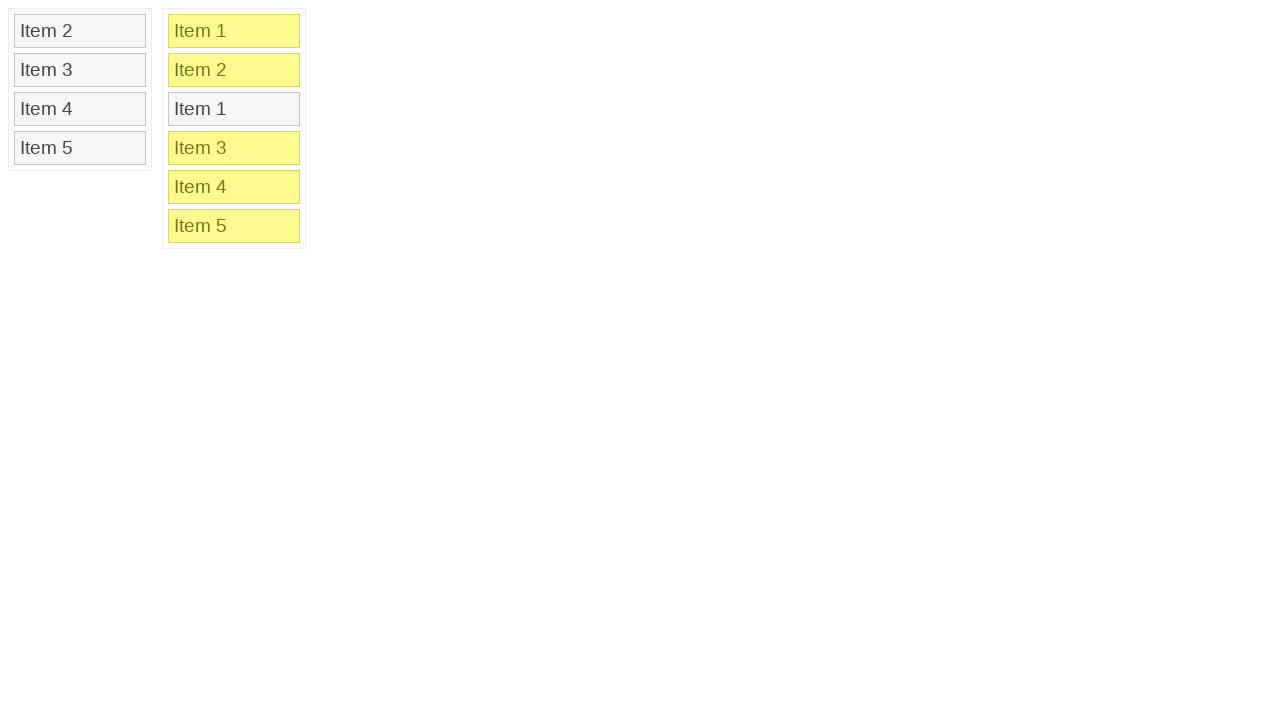